Tests browser window functionality by navigating to a demo page and clicking on a window button element

Starting URL: https://demoqa.com/browser-windows

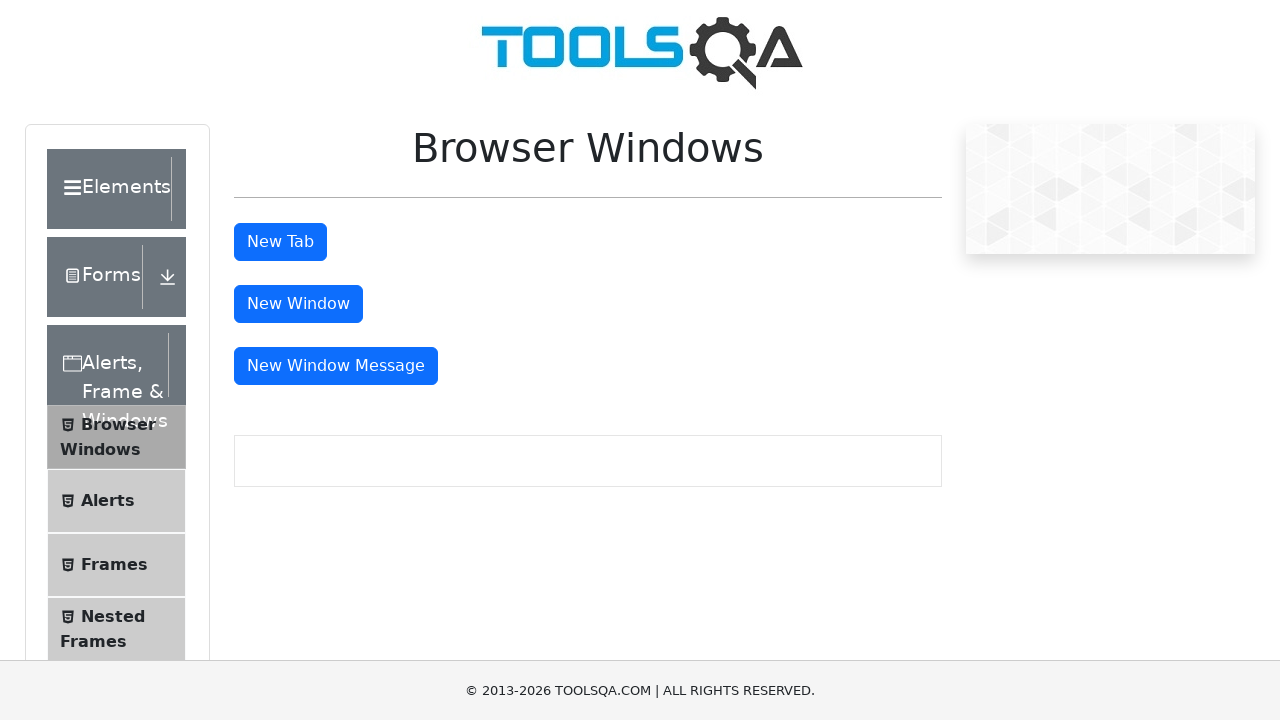

Window button element became visible
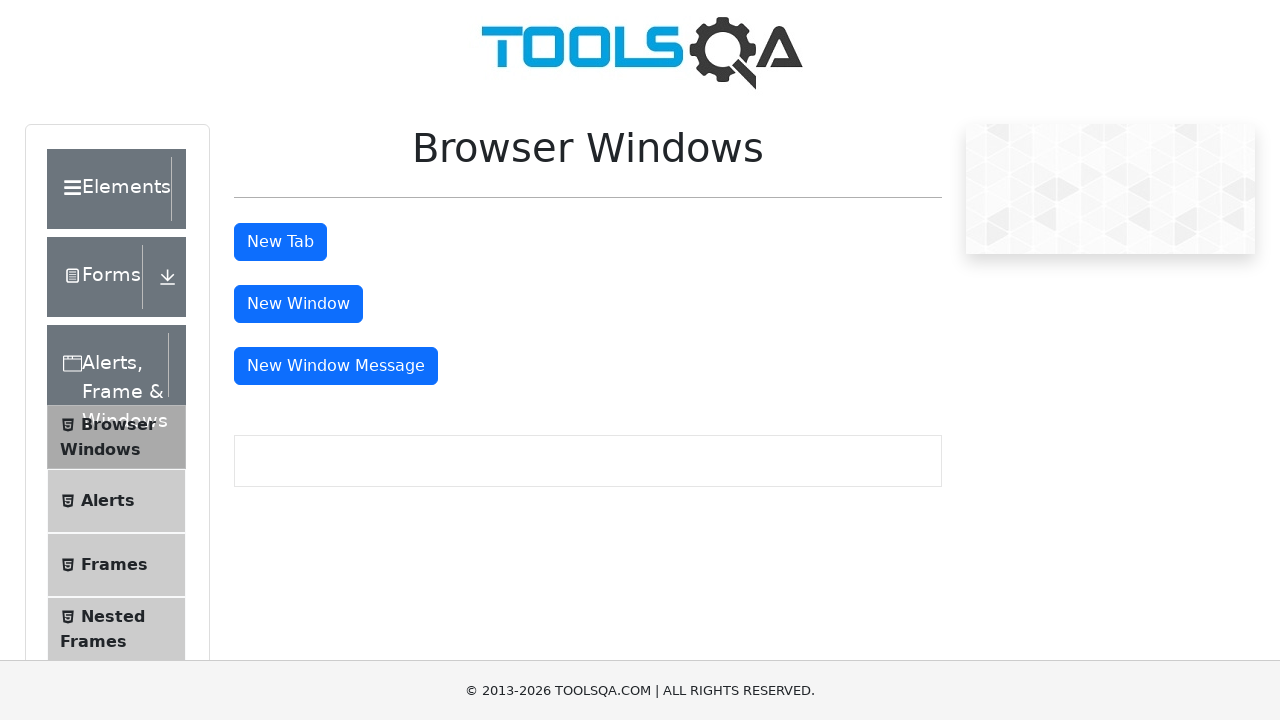

Clicked the window button element at (298, 304) on #windowButton
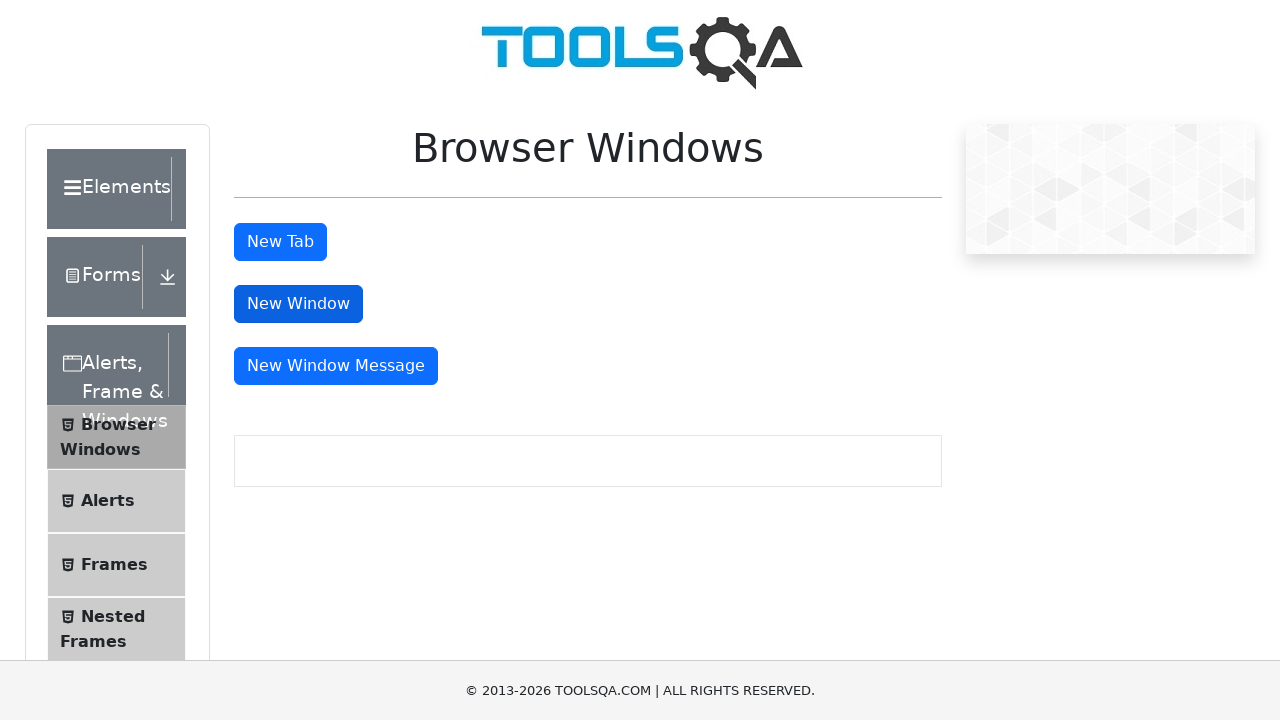

Waited 3 seconds for window to load
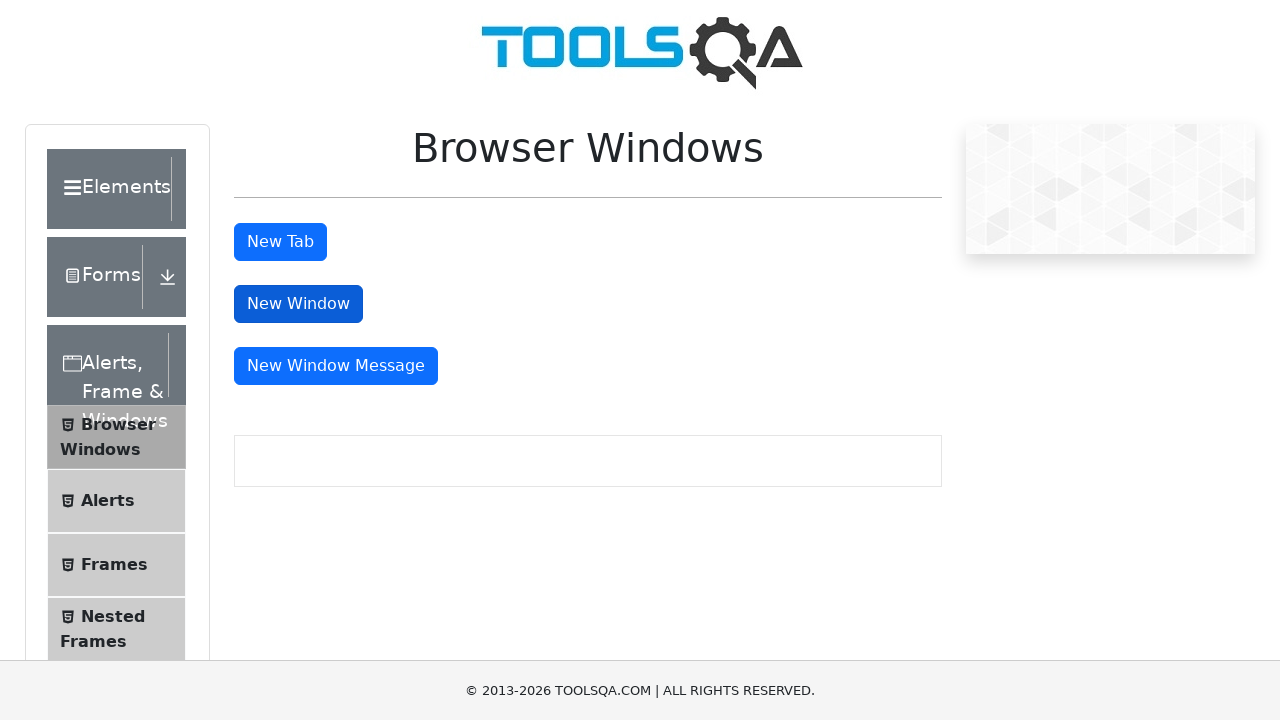

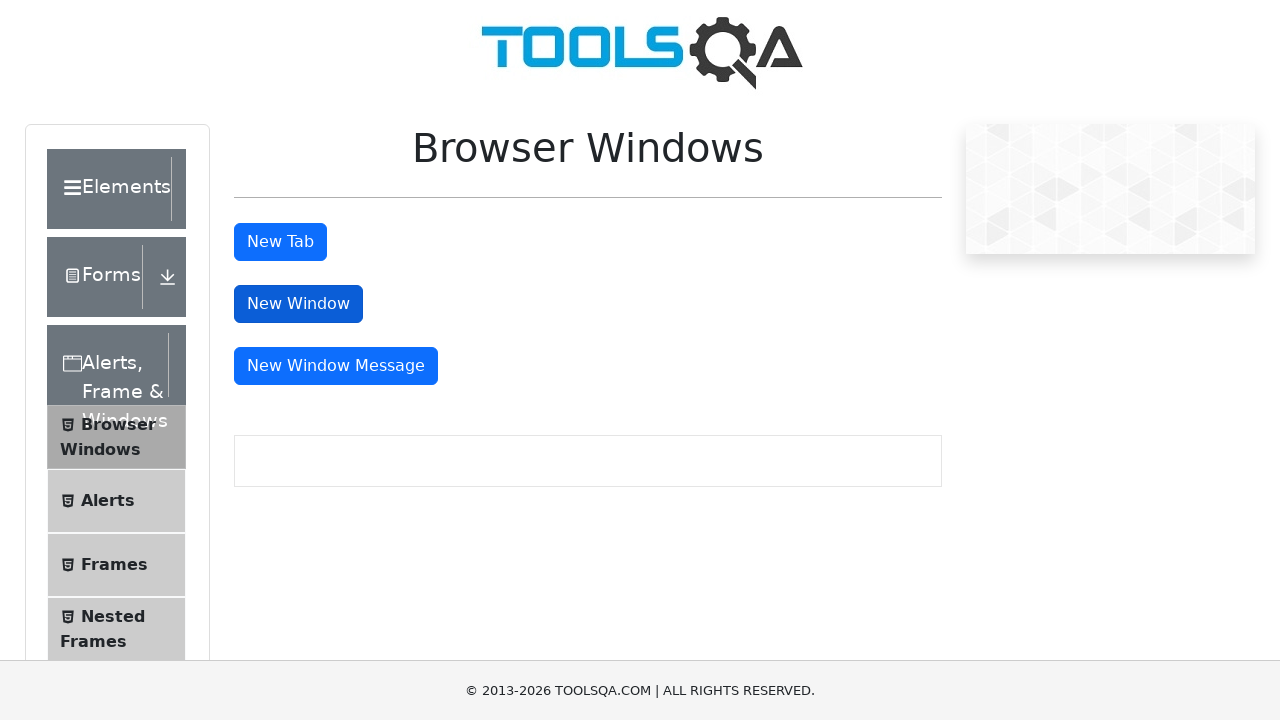